Tests file upload functionality by locating a file input element and uploading an image file to display on the page

Starting URL: http://xndev.com/display-image/

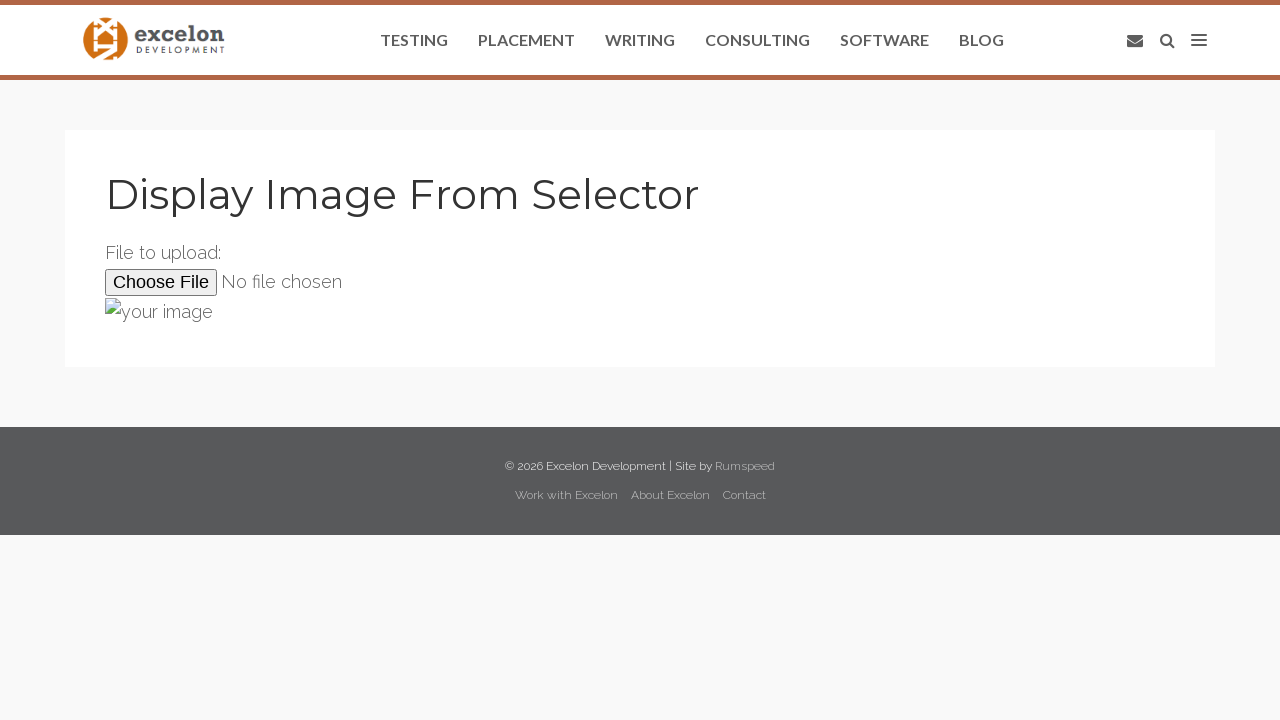

File input element loaded on page
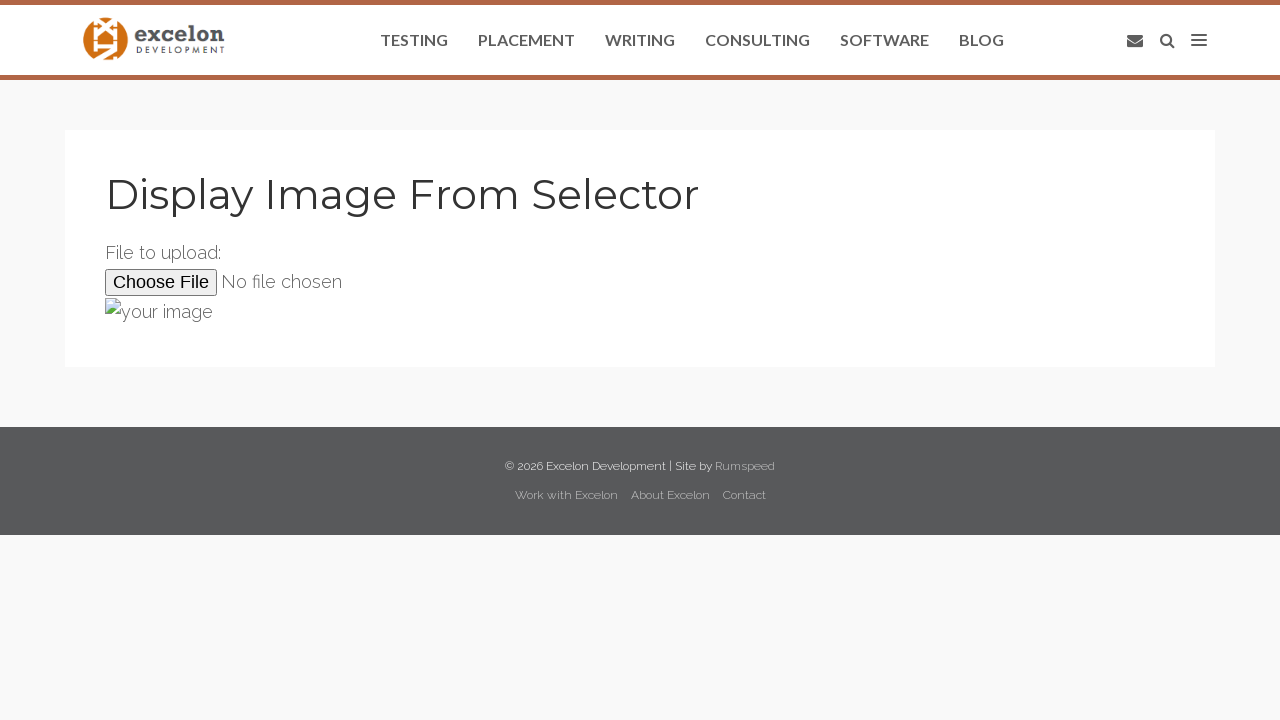

Created temporary test image file
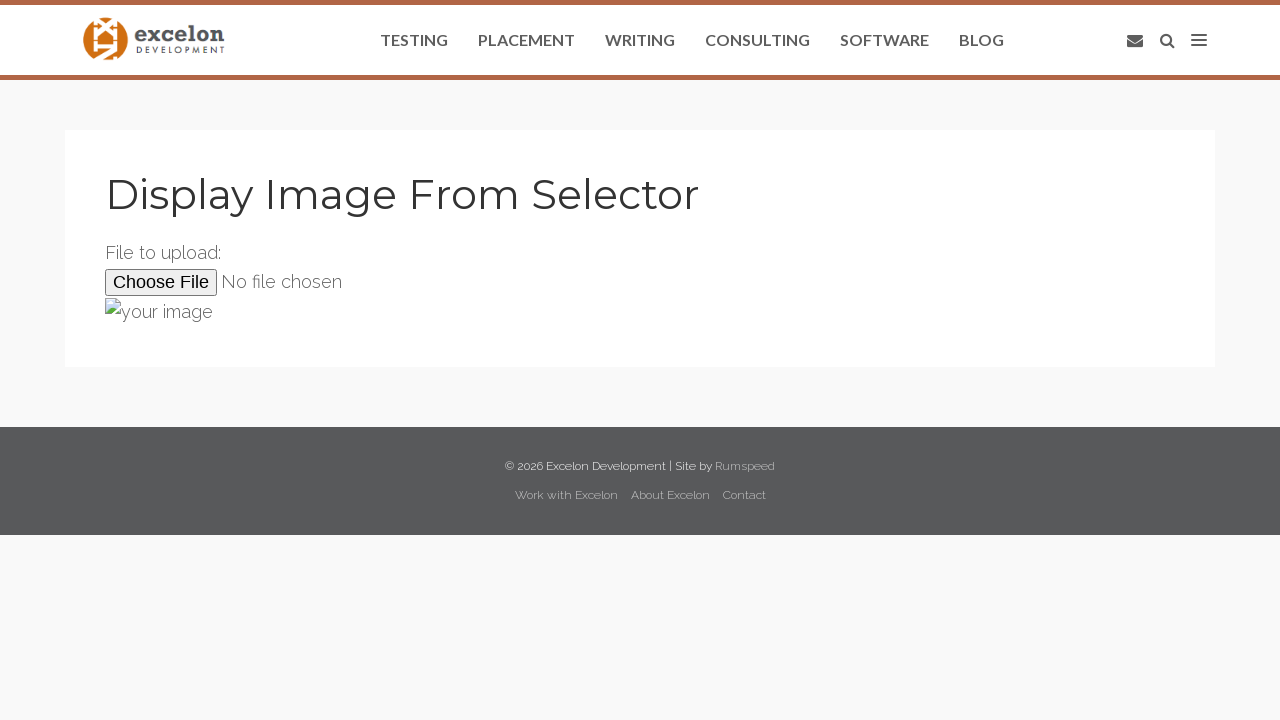

Uploaded image file through file input element
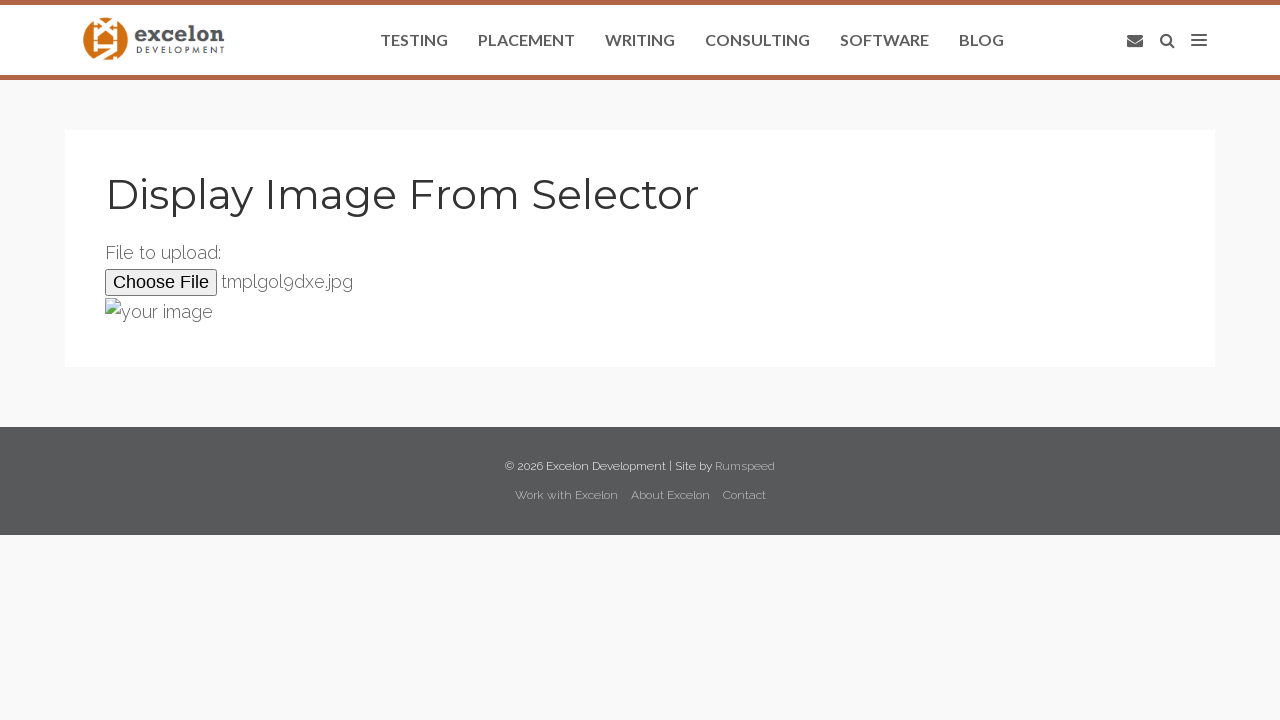

Cleaned up temporary test file
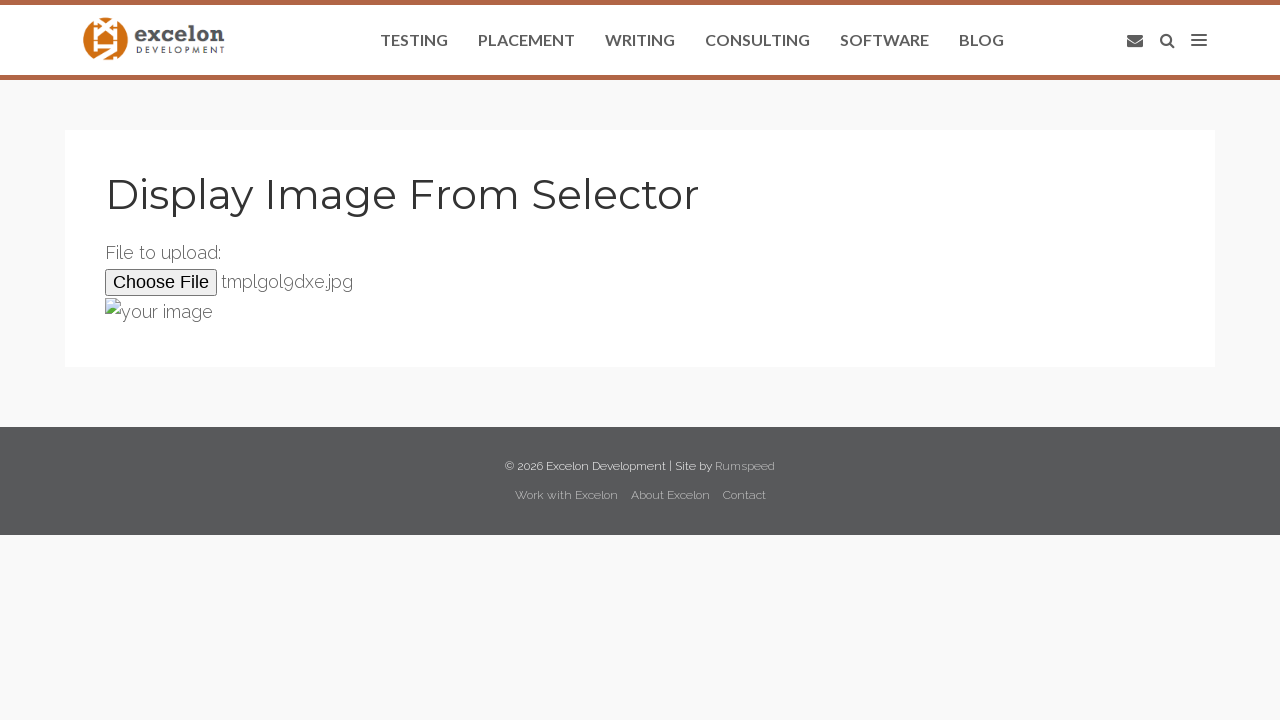

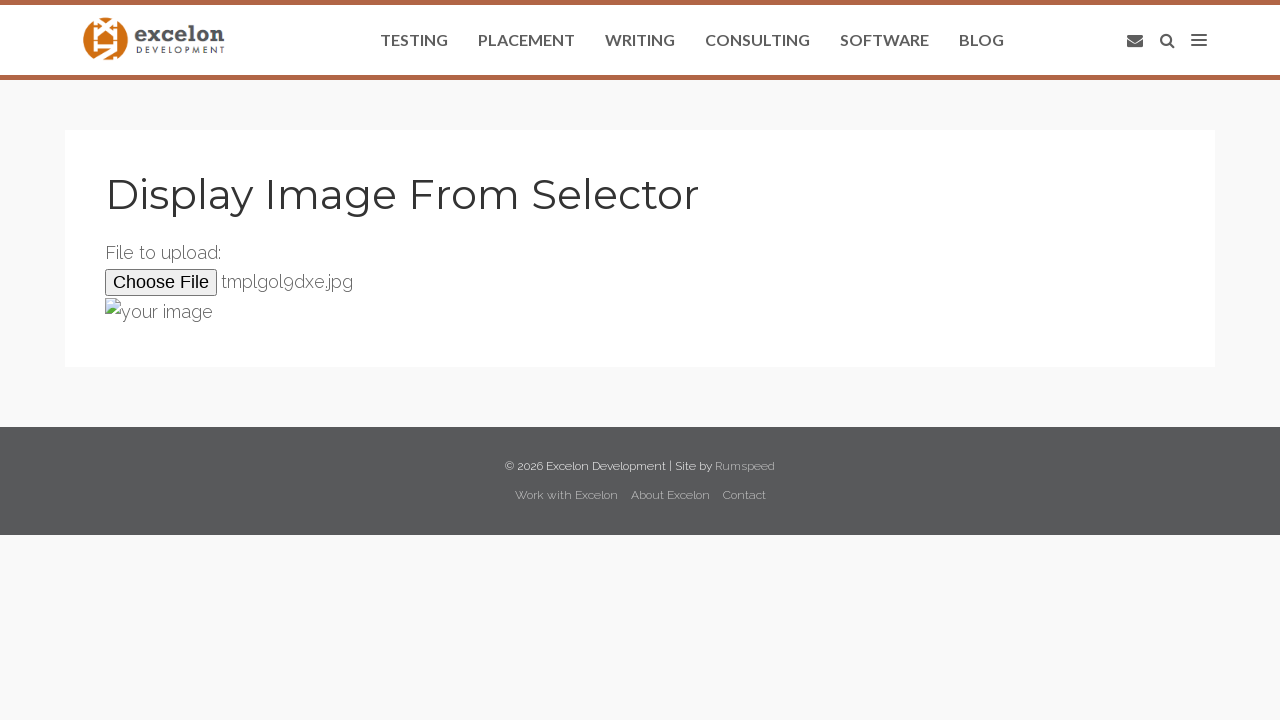